Tests form submission by clicking a calculated link text, then filling out a form with first name, last name, city, and country fields, and submitting it.

Starting URL: http://suninjuly.github.io/find_link_text

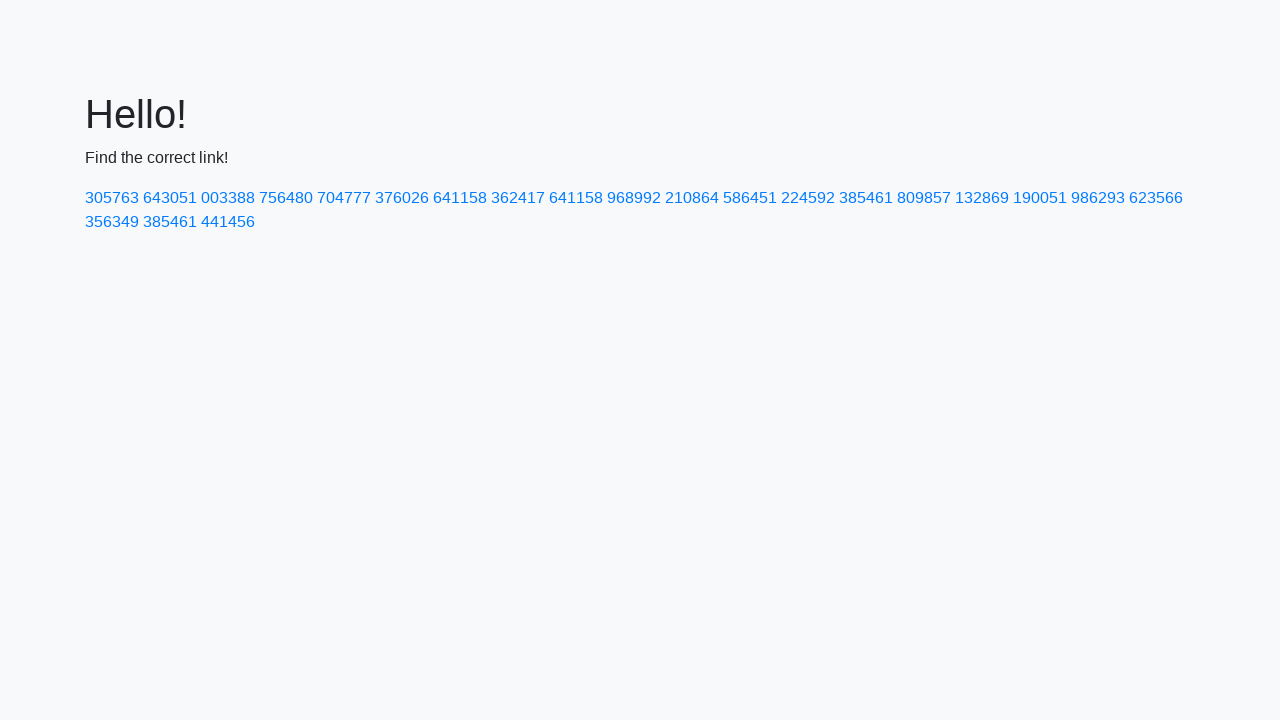

Clicked link with calculated text value 85397 at (808, 198) on text=224592
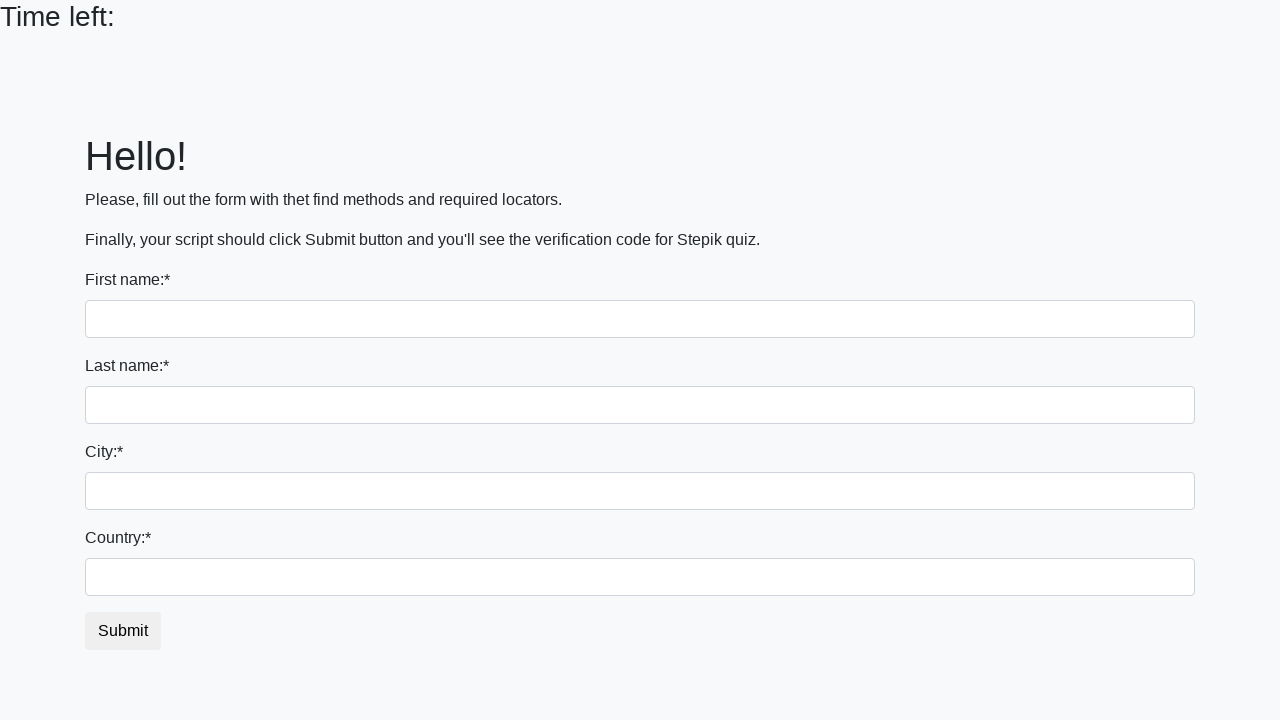

Filled first name field with 'Ivan' on input
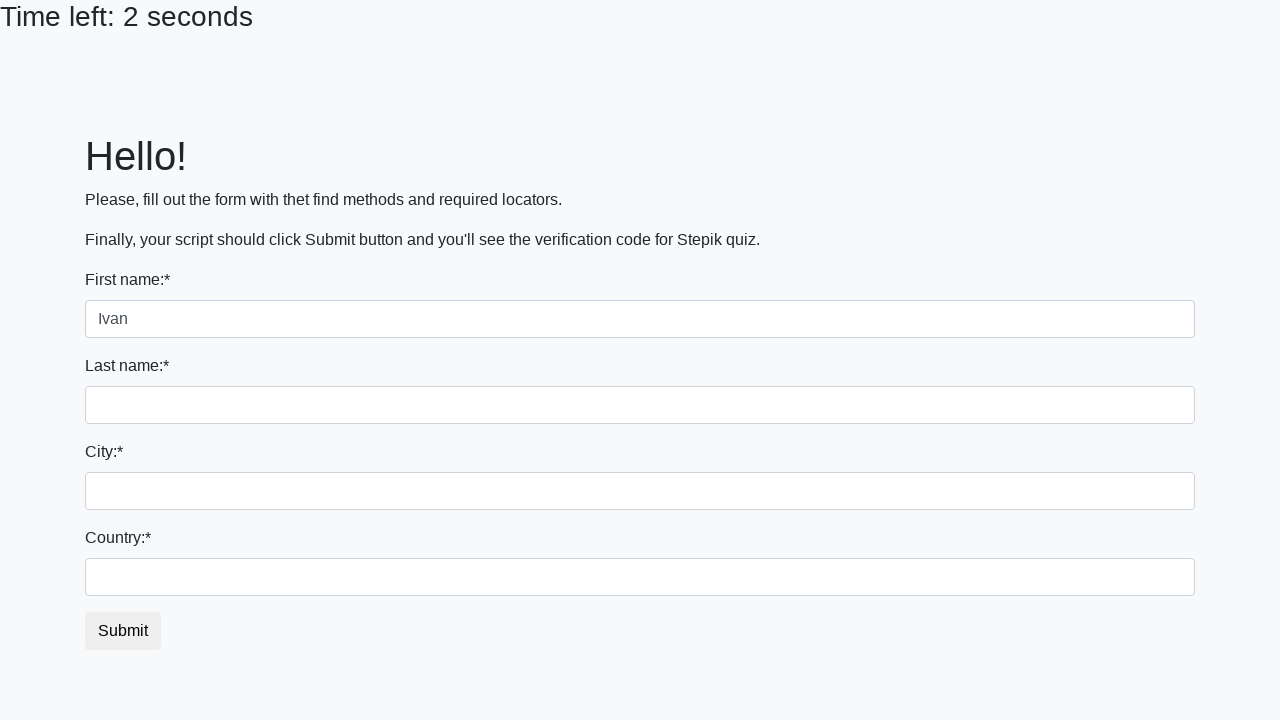

Filled last name field with 'Bal' on input[name='last_name']
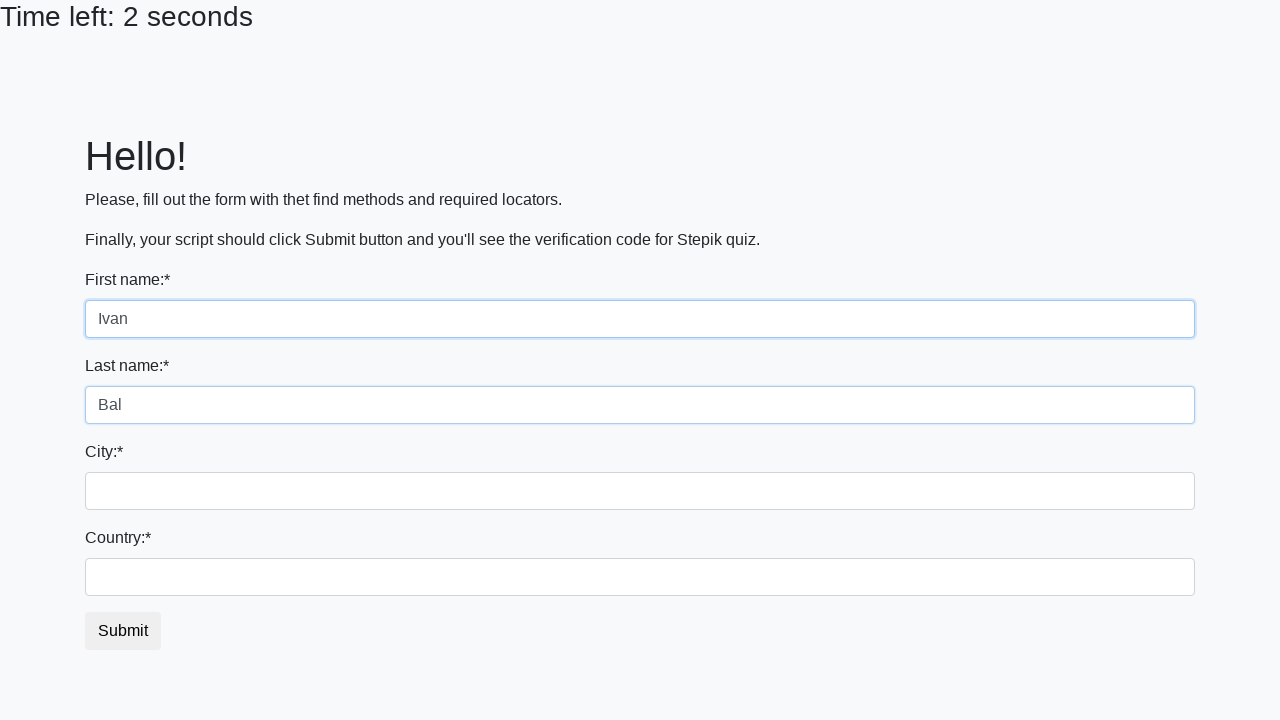

Filled city field with 'Kyiv' on .form-control.city
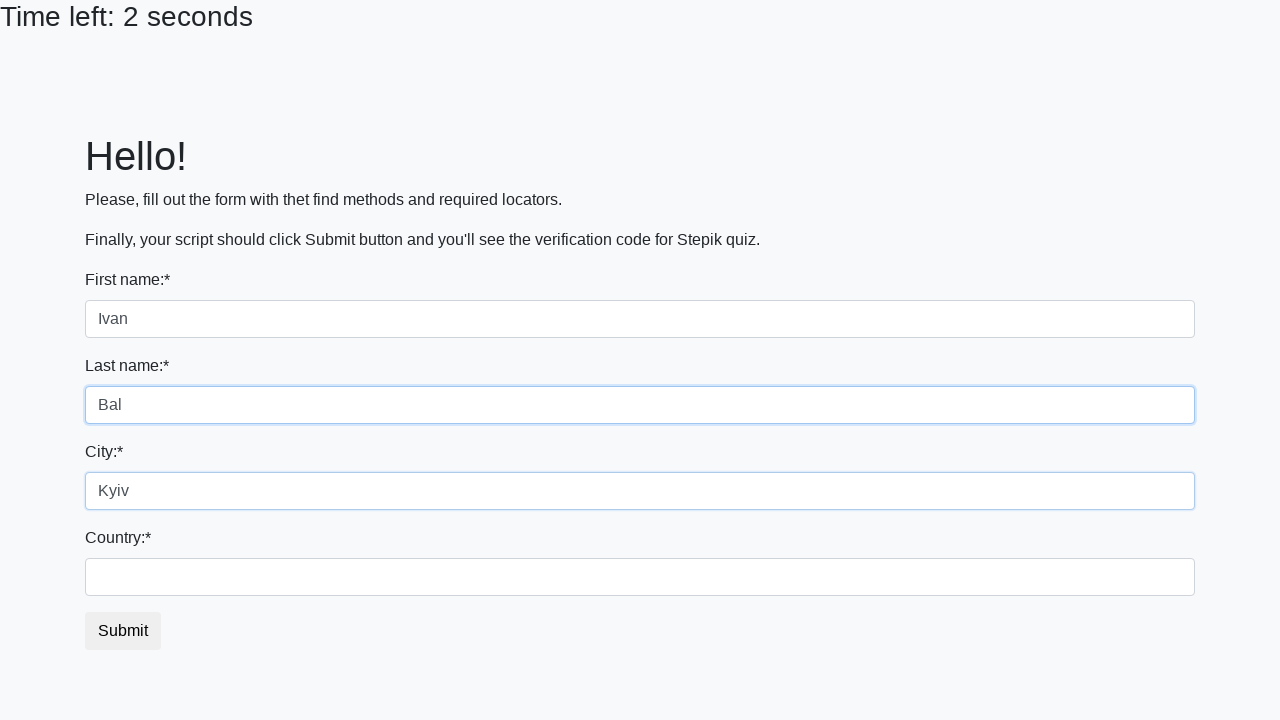

Filled country field with 'Ukraine' on #country
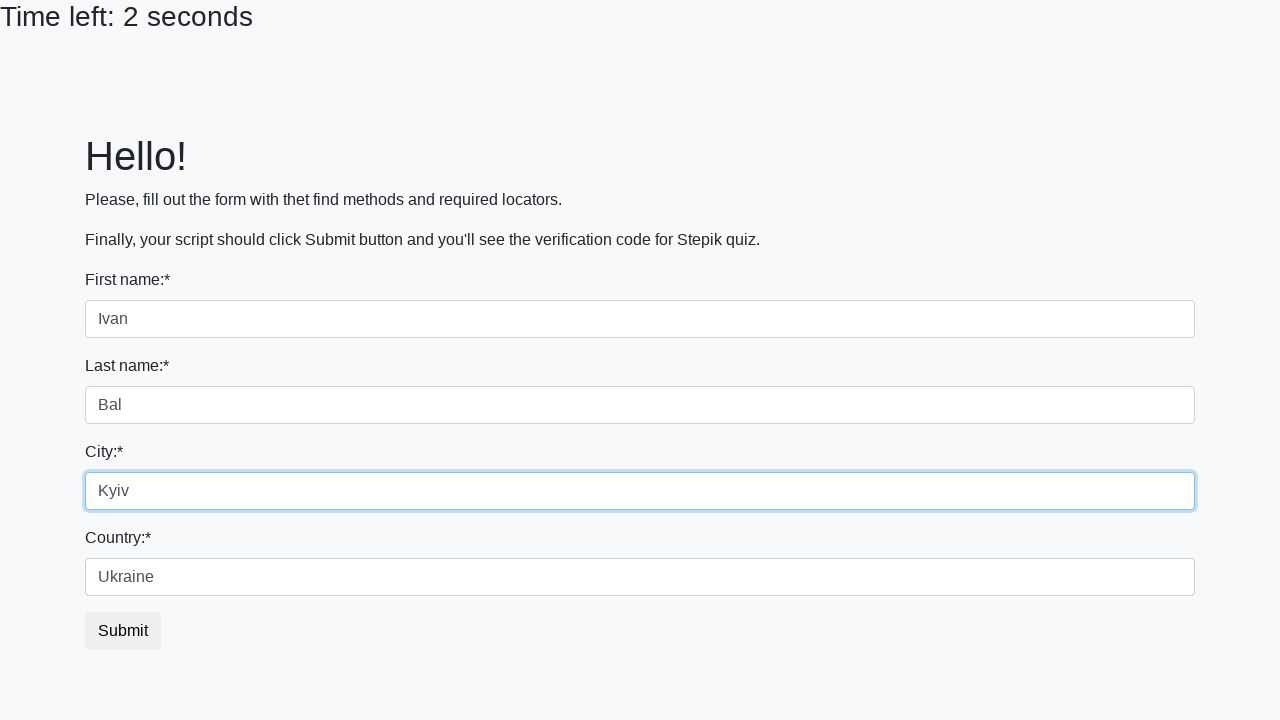

Clicked submit button to submit form at (123, 631) on button.btn
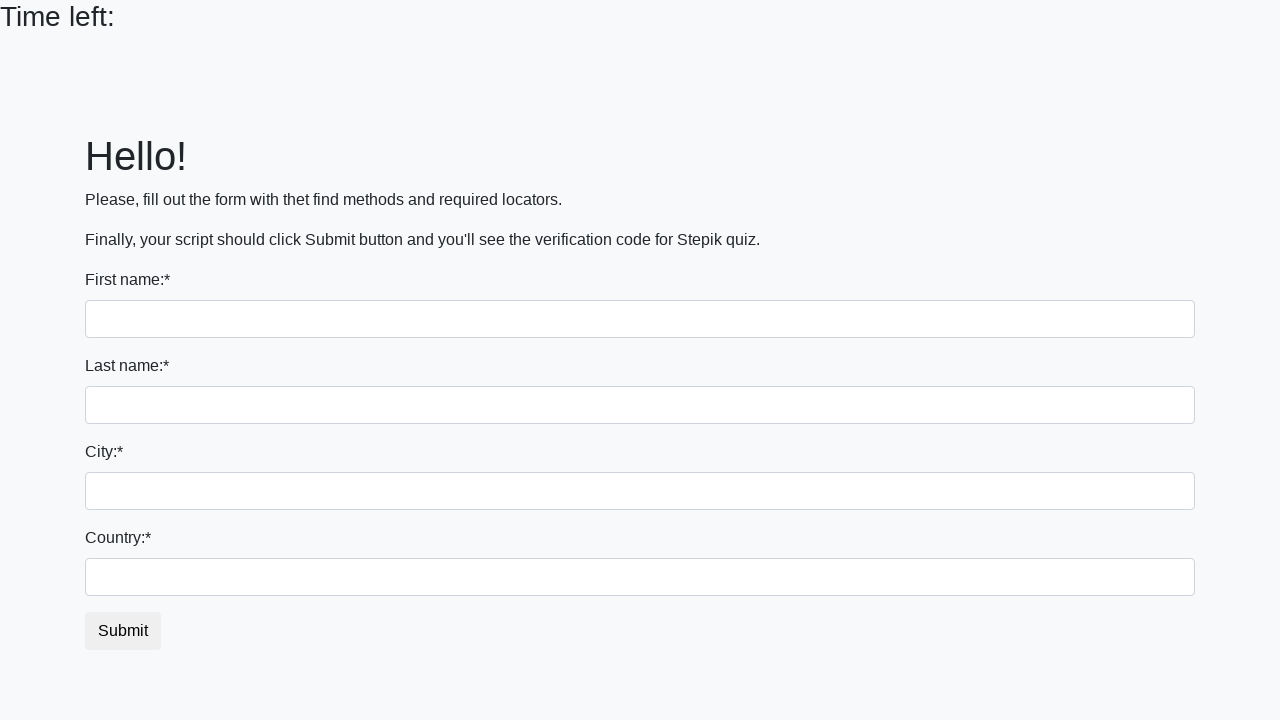

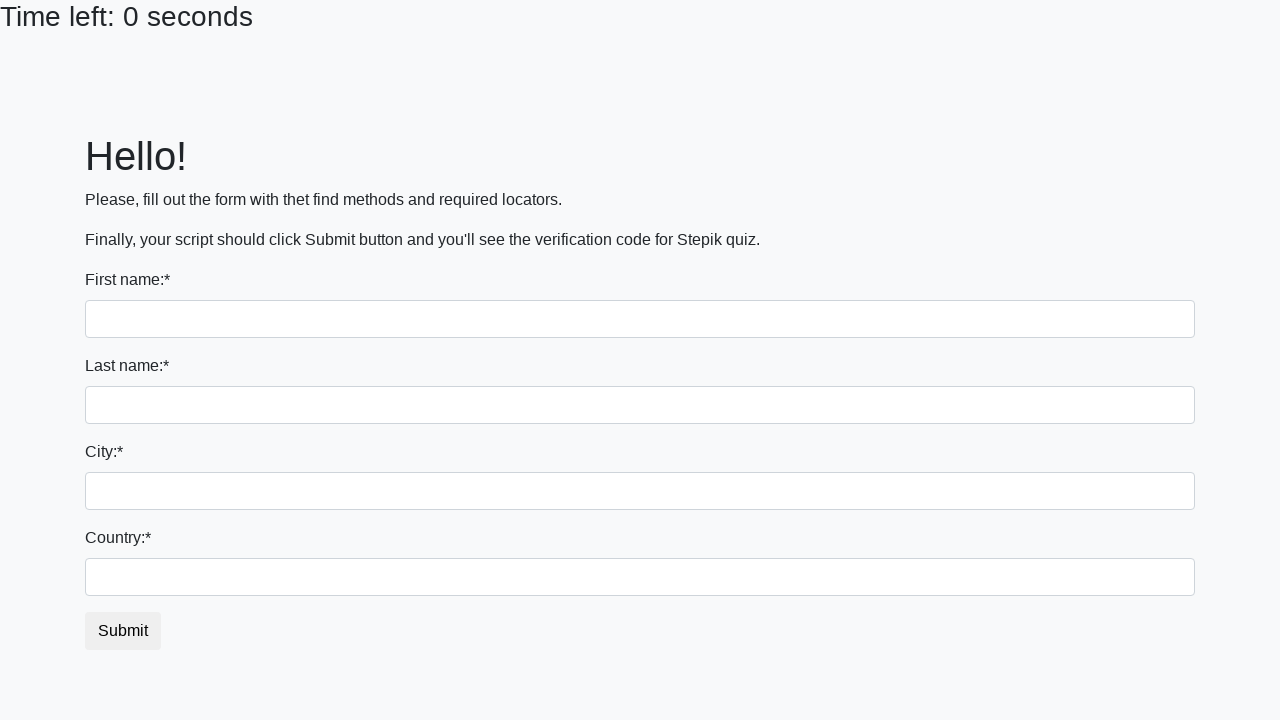